Tests JavaScript alert handling on a demo automation testing site by triggering an alert, accepting it, and capturing the alert text

Starting URL: https://demo.automationtesting.in/Alerts.html

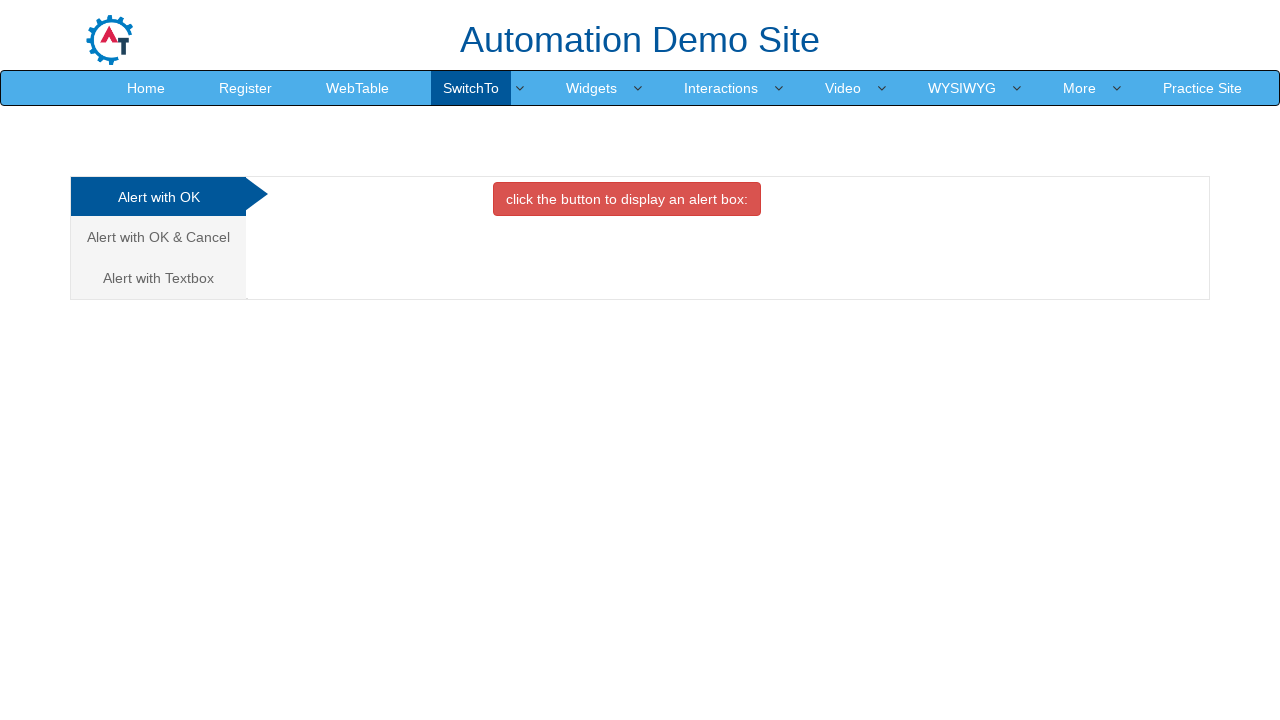

Set up dialog handler to accept alerts and capture alert text
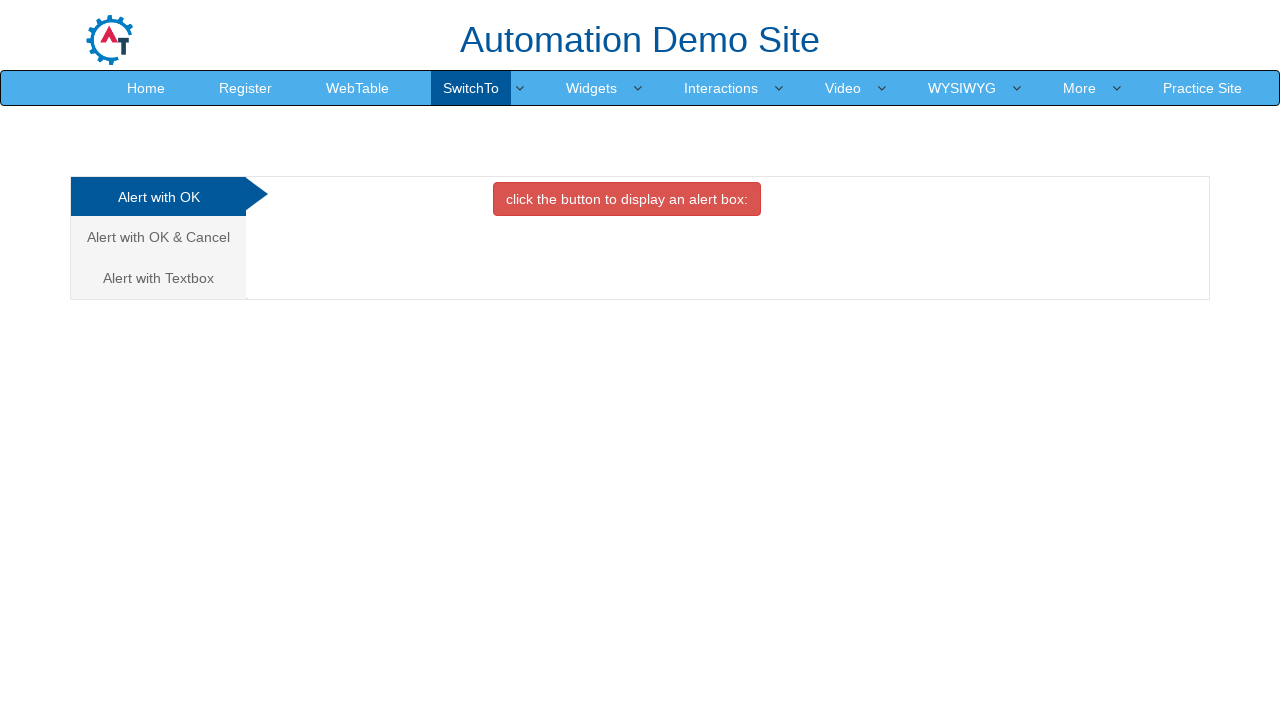

Clicked on the Alert with OK button tab at (158, 197) on a[href='#OKTab']
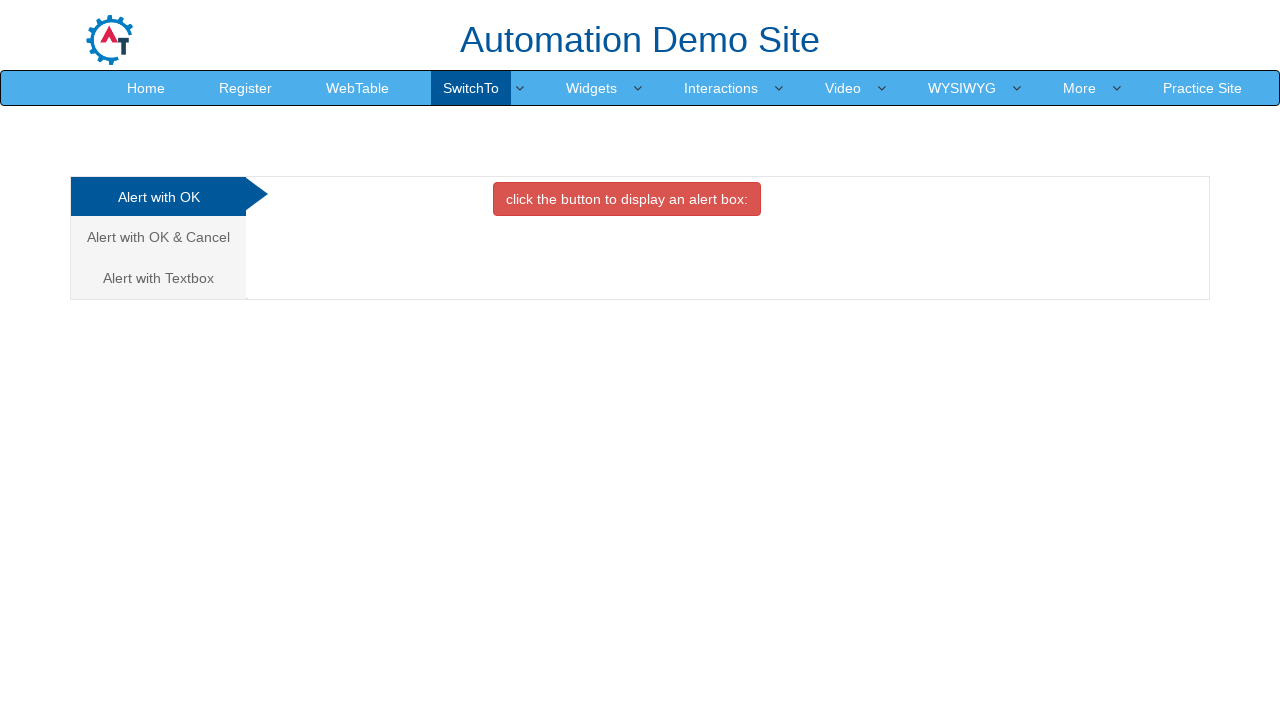

Clicked the button to trigger the alert at (627, 199) on button.btn.btn-danger
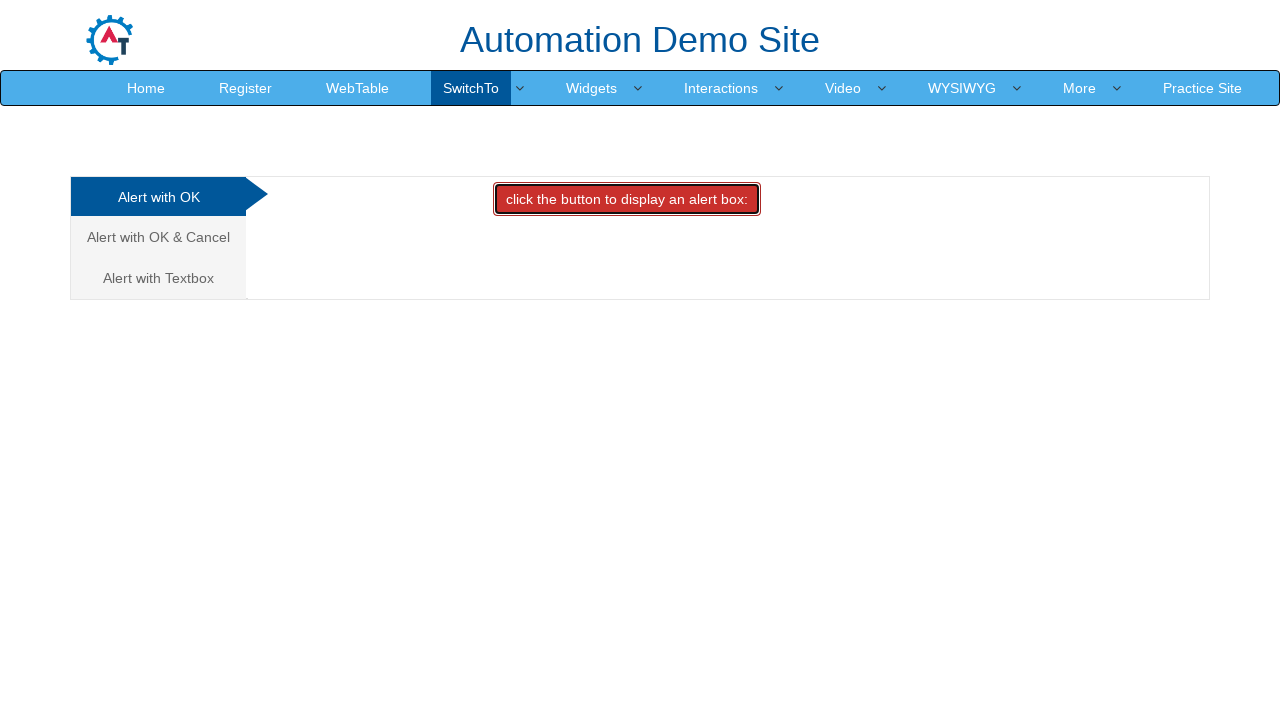

Waited for alert handling to complete
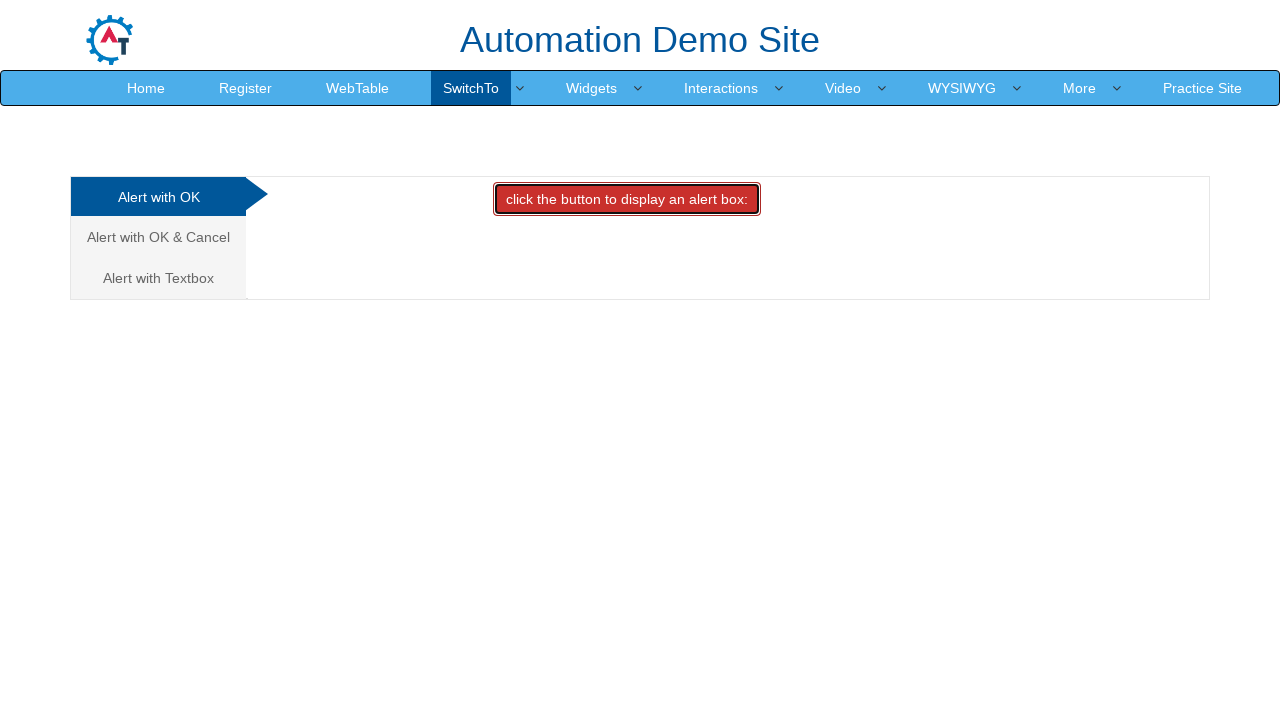

Captured alert text: I am an alert box!
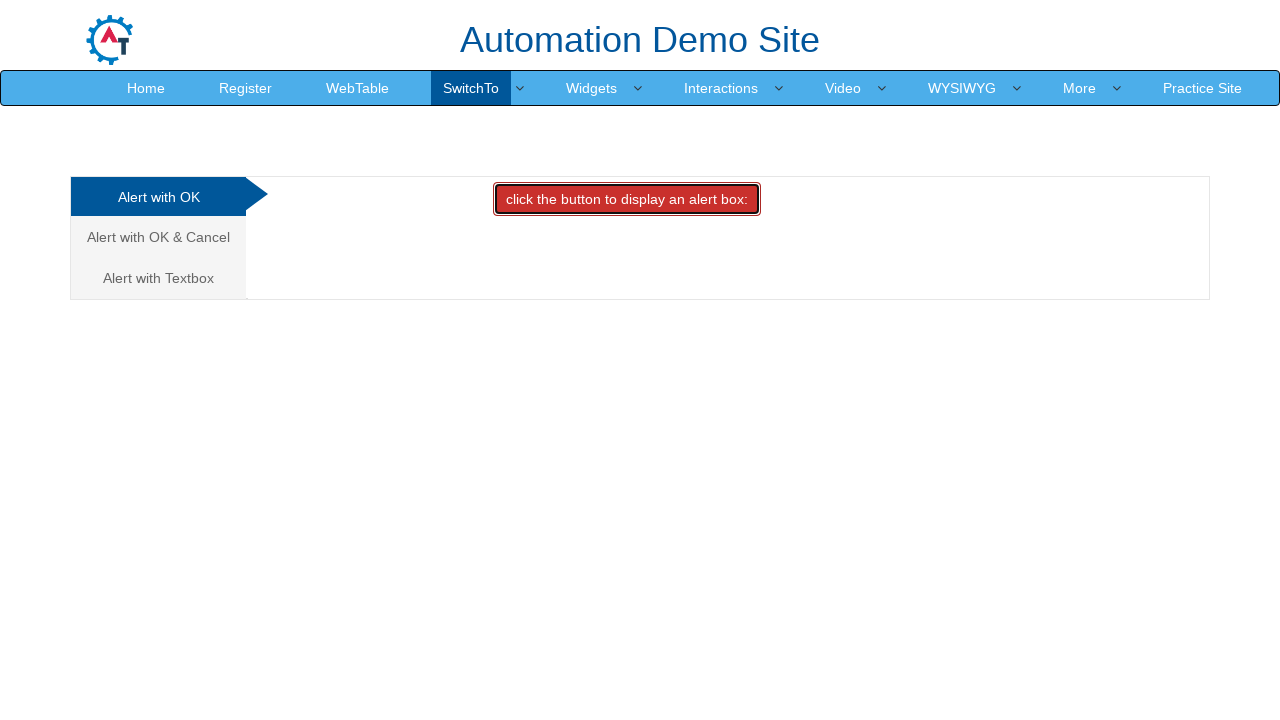

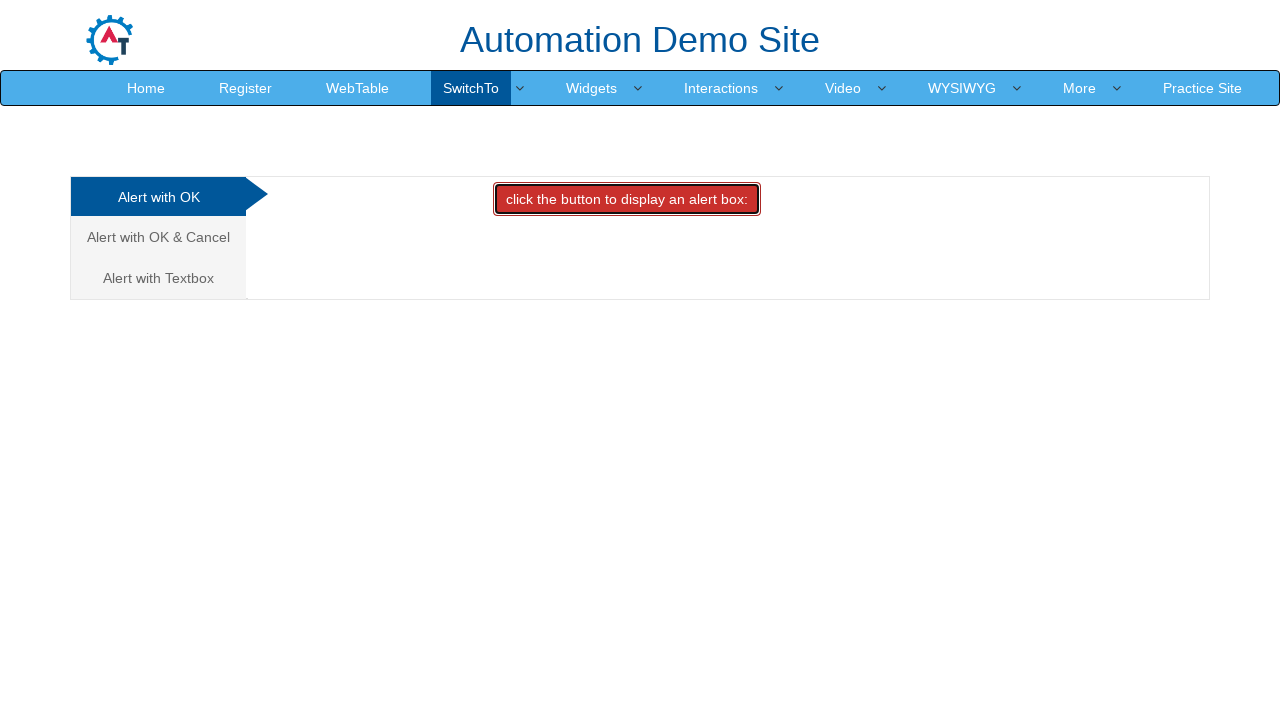